Tests checkbox functionality by verifying default states, clicking to toggle both checkboxes, and confirming the state changes

Starting URL: https://practice.cydeo.com/checkboxes

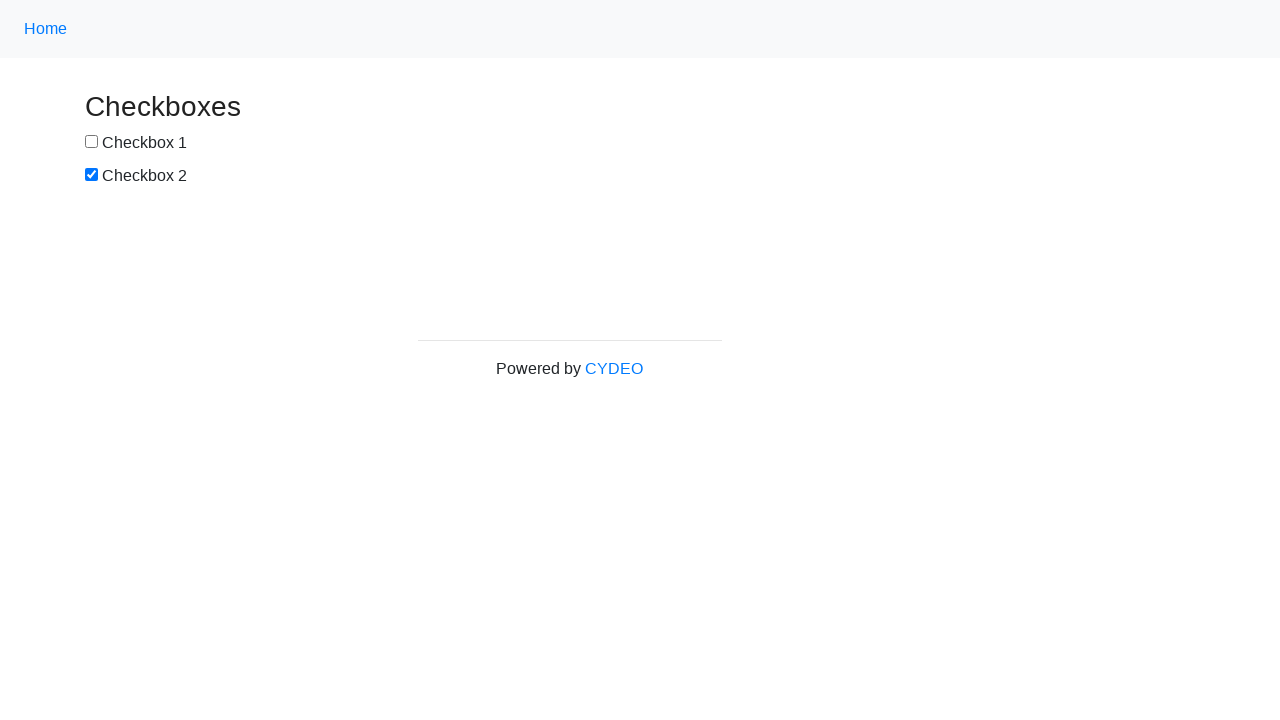

Located checkbox 1 element
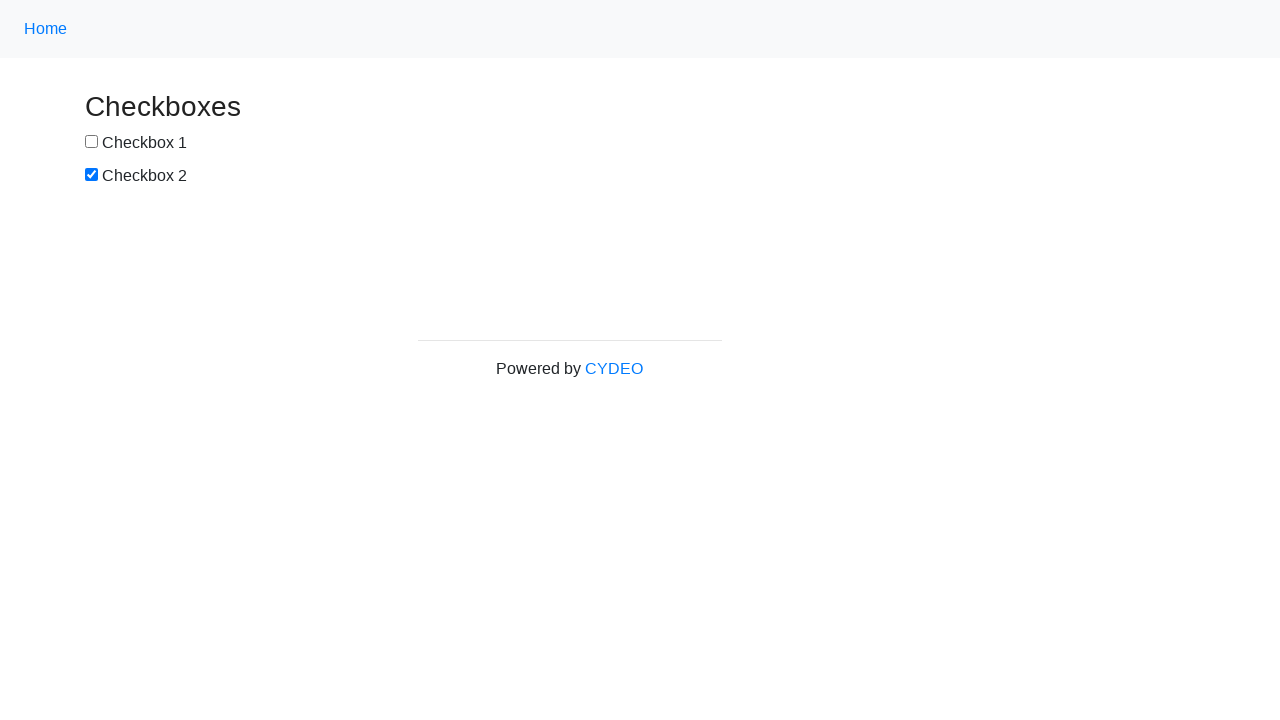

Located checkbox 2 element
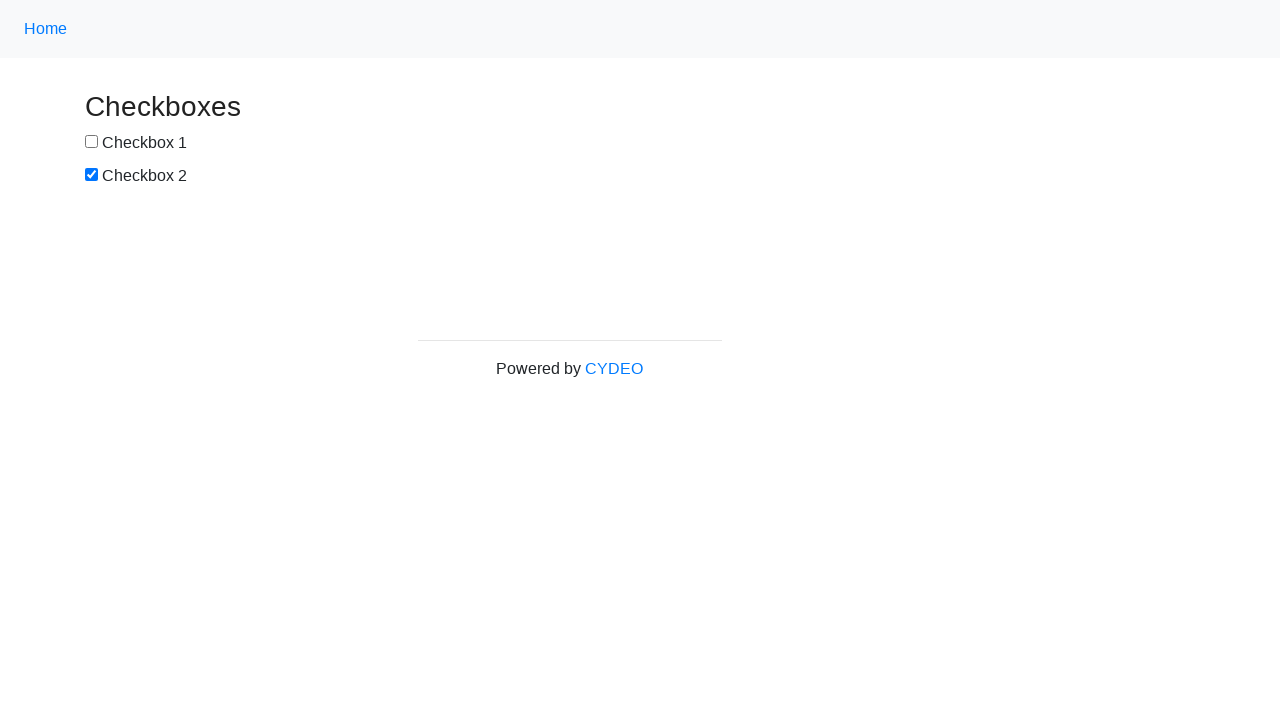

Verified checkbox 1 is not selected by default
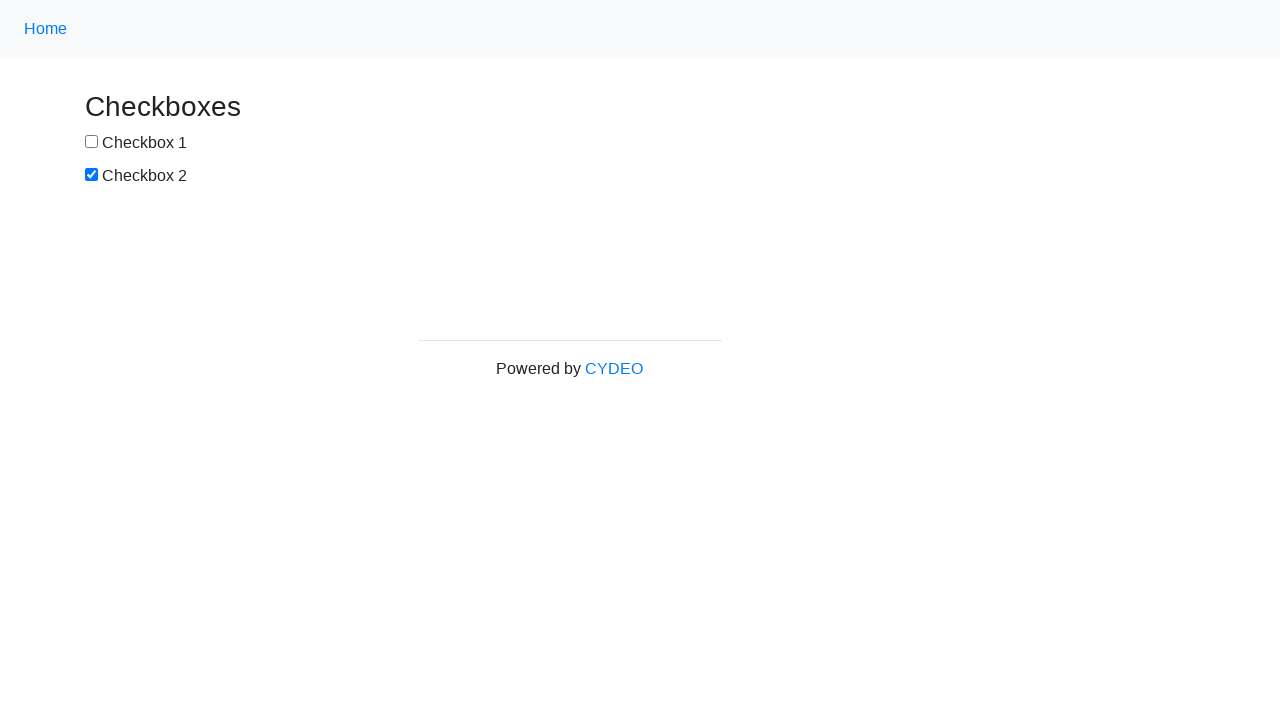

Verified checkbox 2 is selected by default
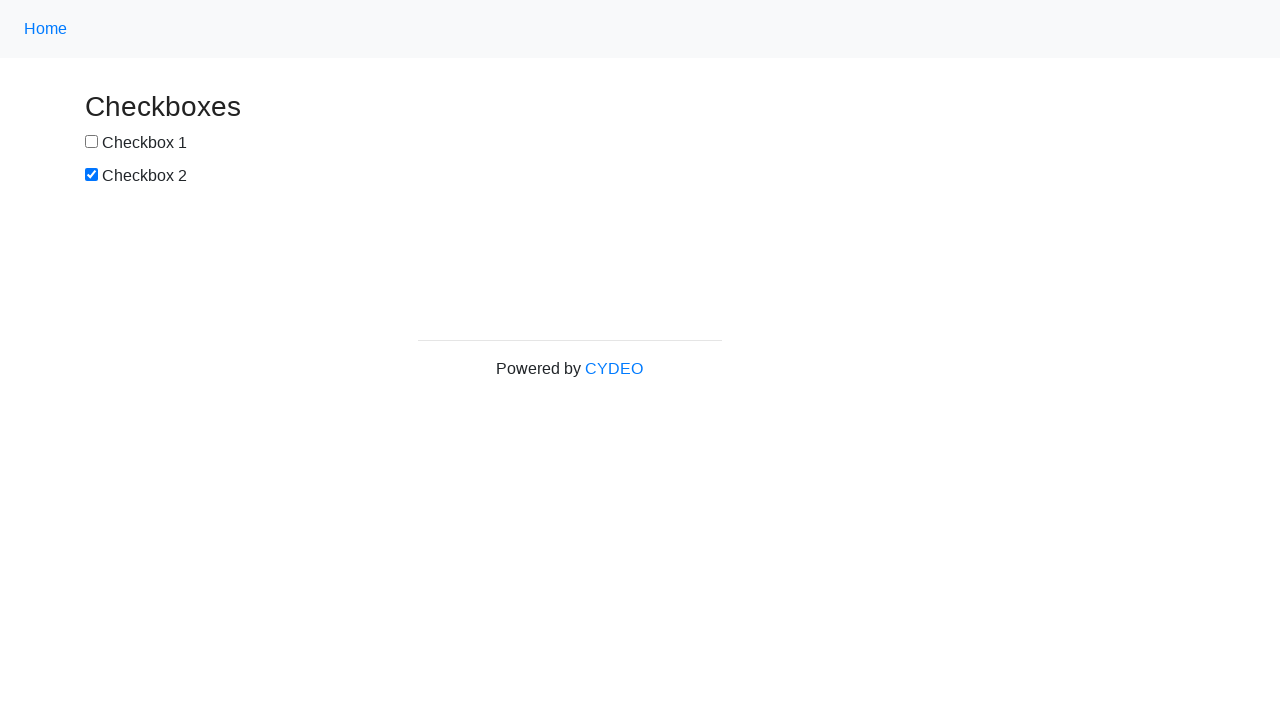

Clicked checkbox 1 to select it at (92, 142) on input[name='checkbox1']
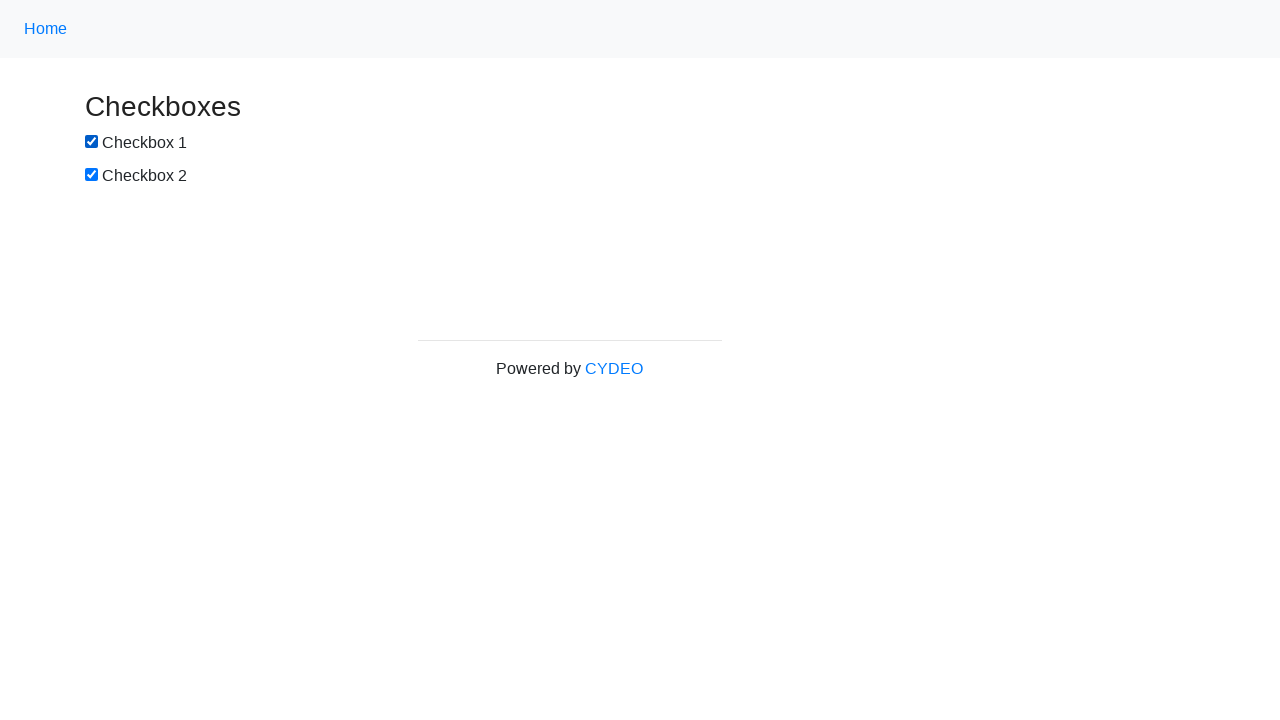

Clicked checkbox 2 to deselect it at (92, 175) on input[name='checkbox2']
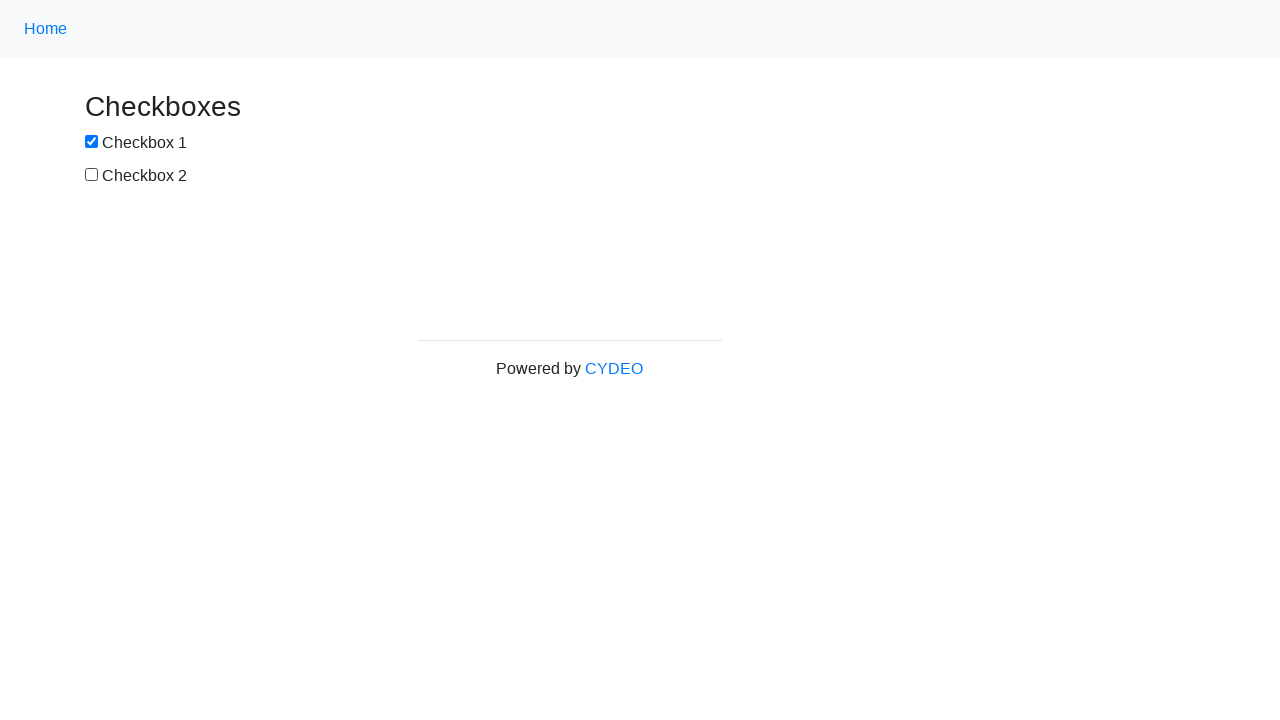

Verified checkbox 1 is now selected
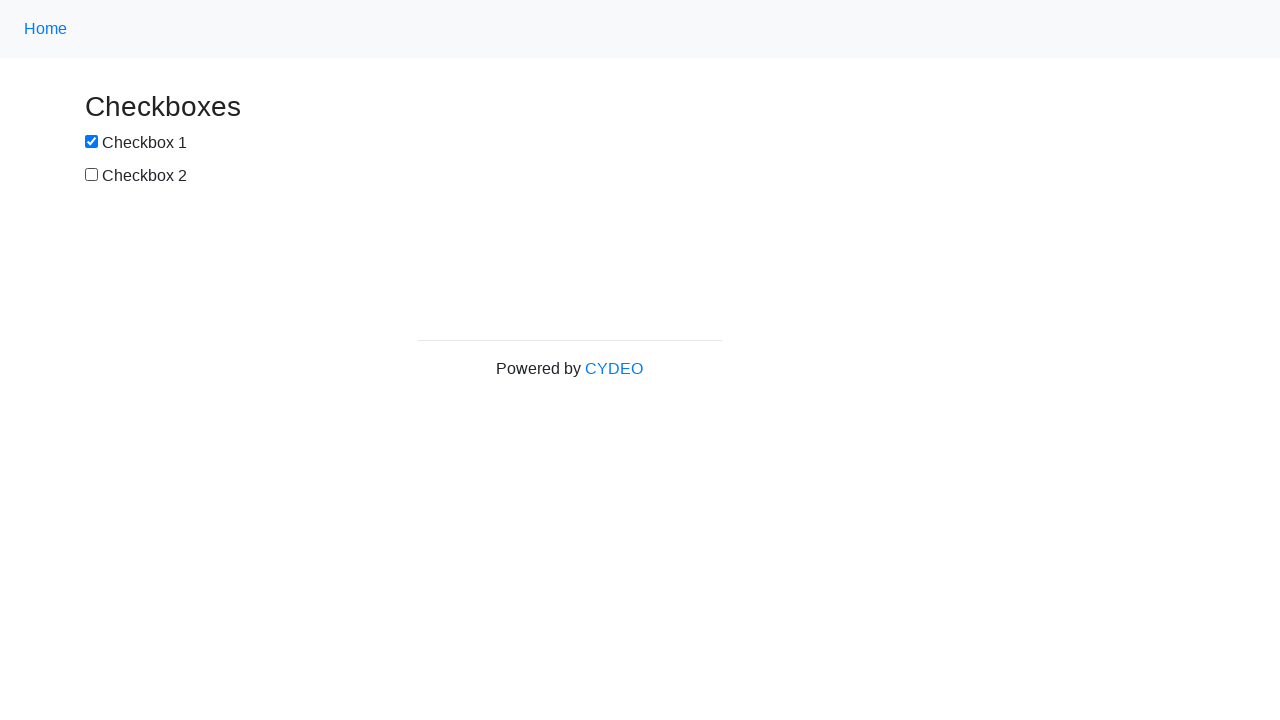

Verified checkbox 2 is now deselected
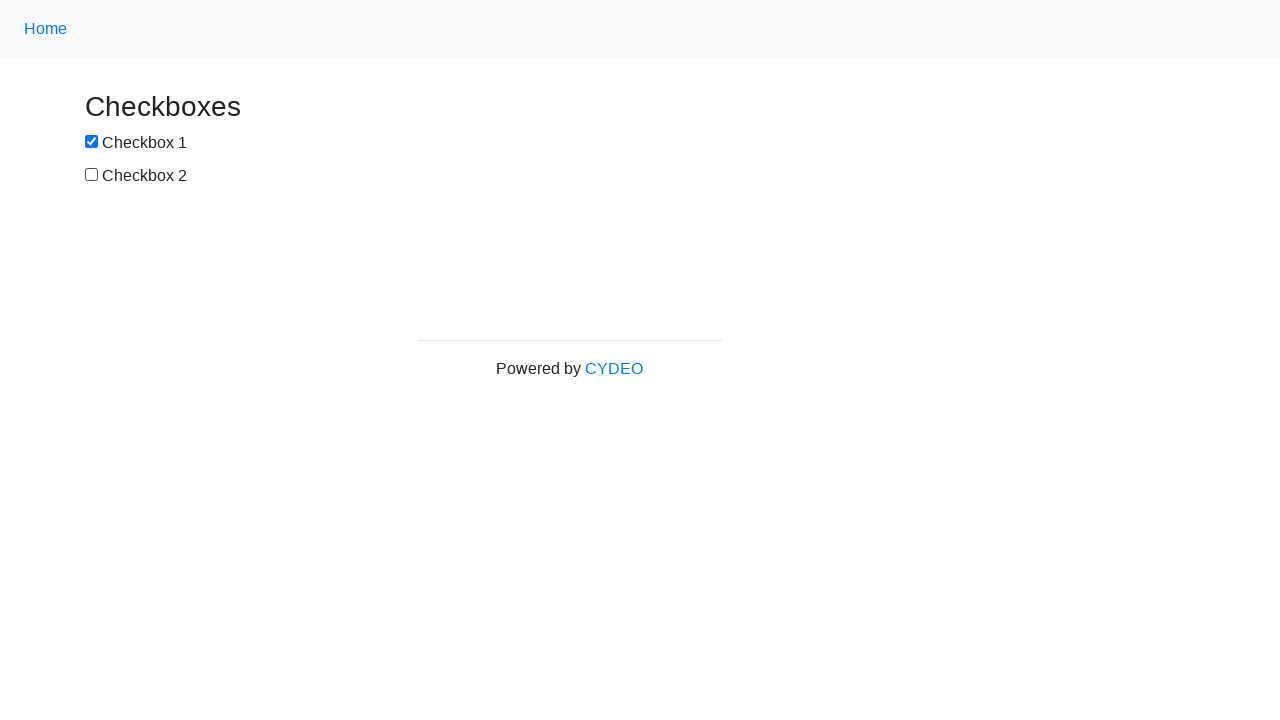

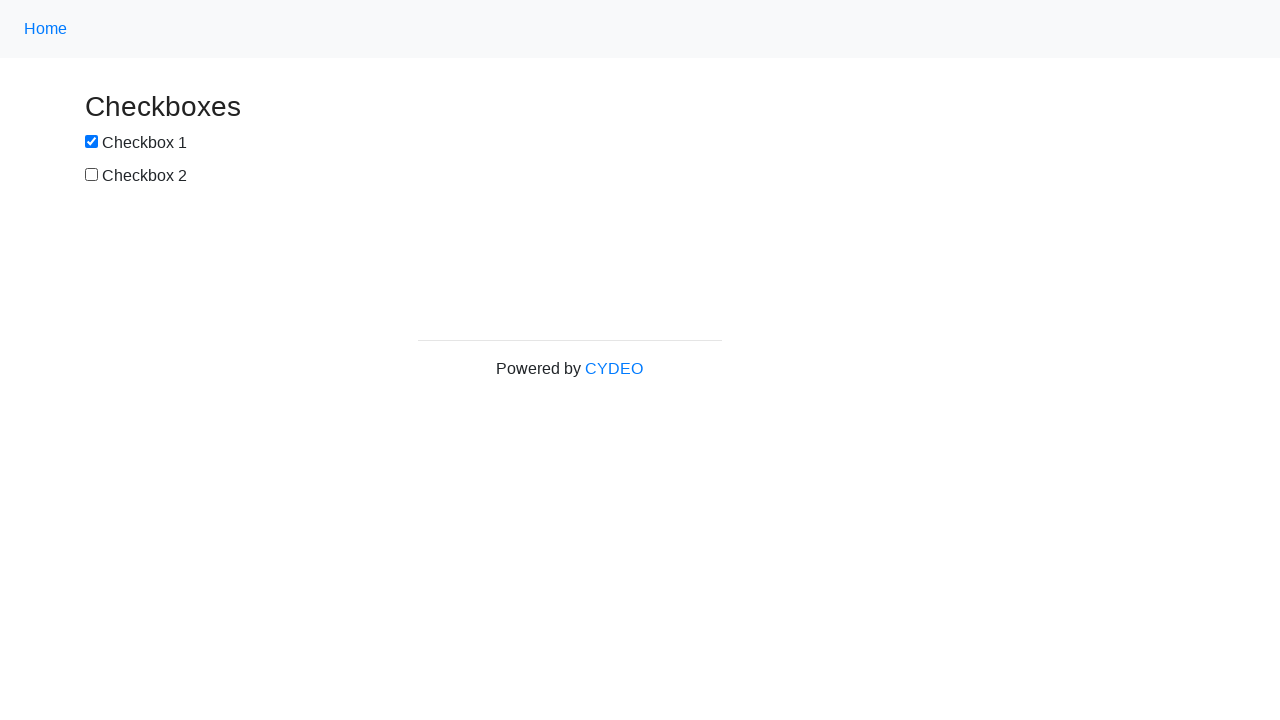